Tests the DemoQA site by navigating from the homepage to the Elements section, then to the Text Box page, and fills out form fields (Full Name, Email, Permanent Address) with verification of each input.

Starting URL: https://demoqa.com

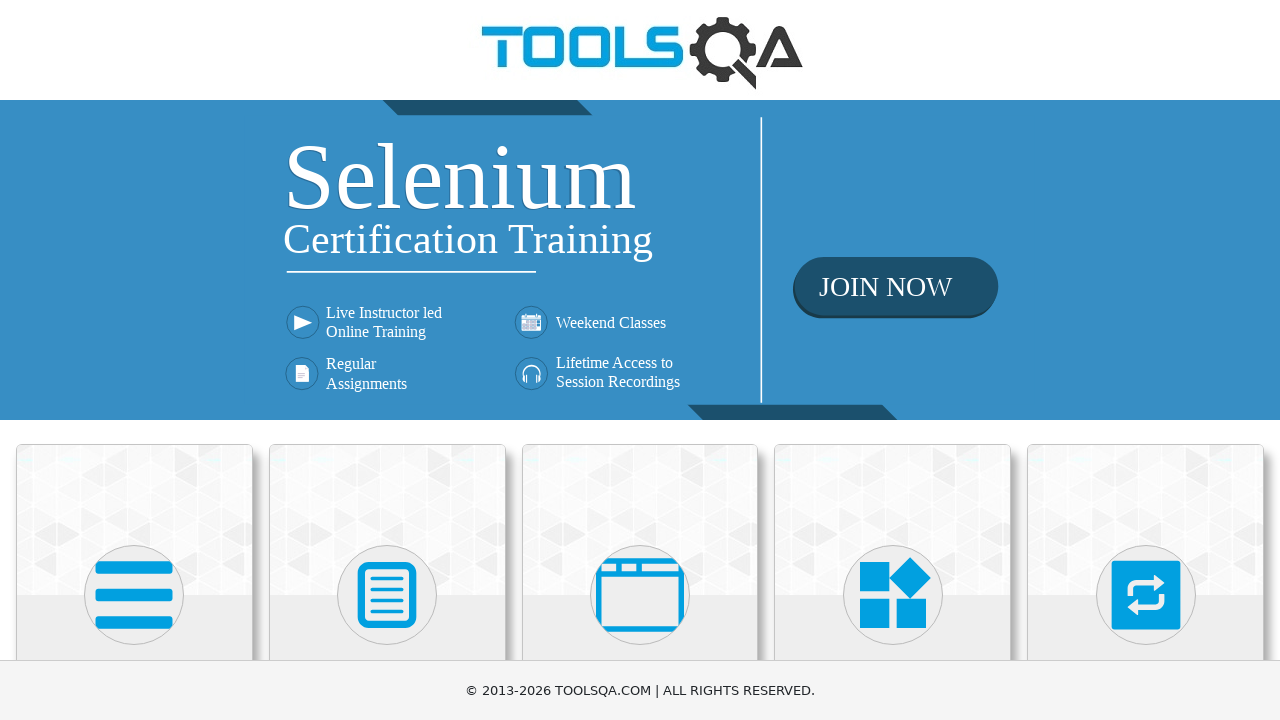

Verified DemoQA homepage URL
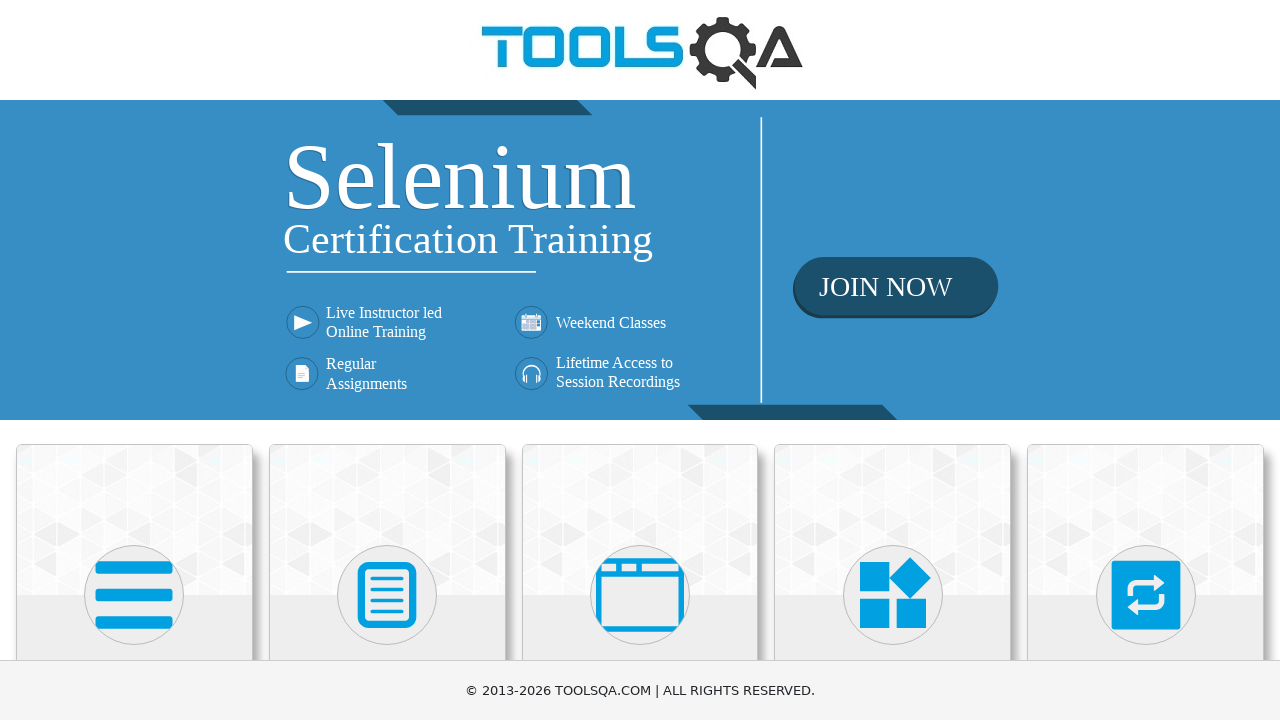

Clicked on Elements card at (134, 360) on text=Elements
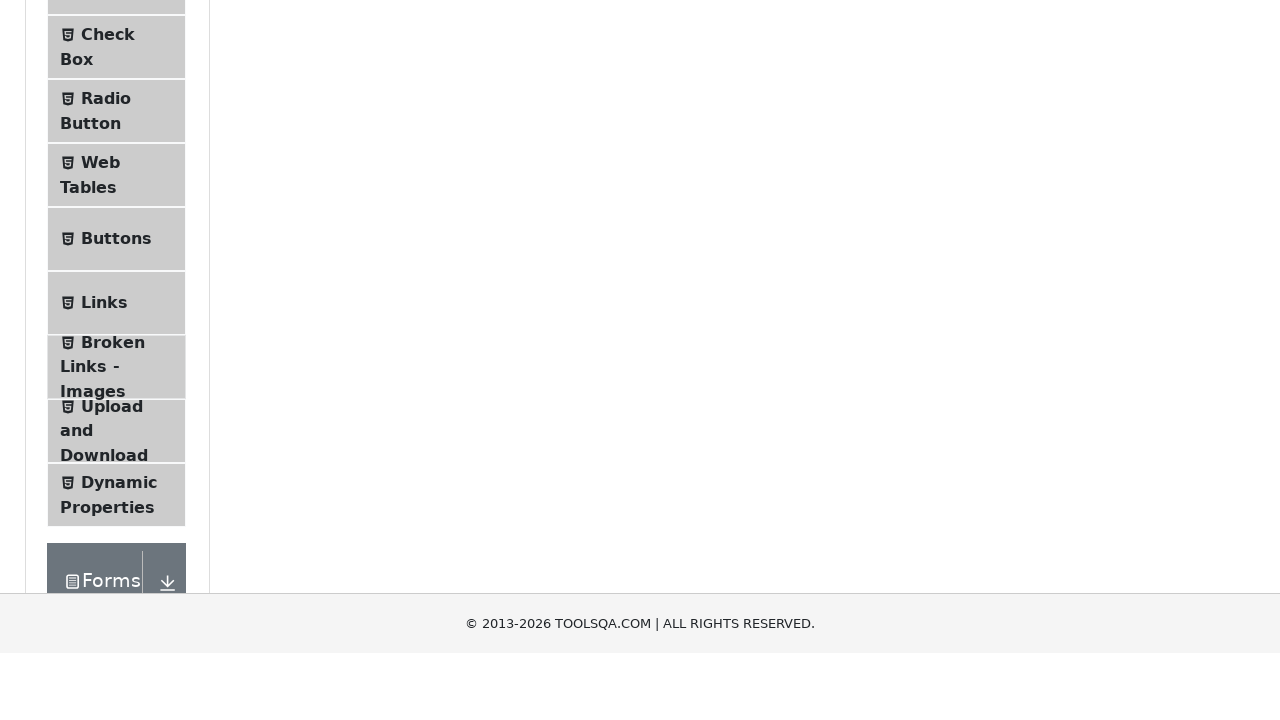

Navigated to Elements section and URL verified
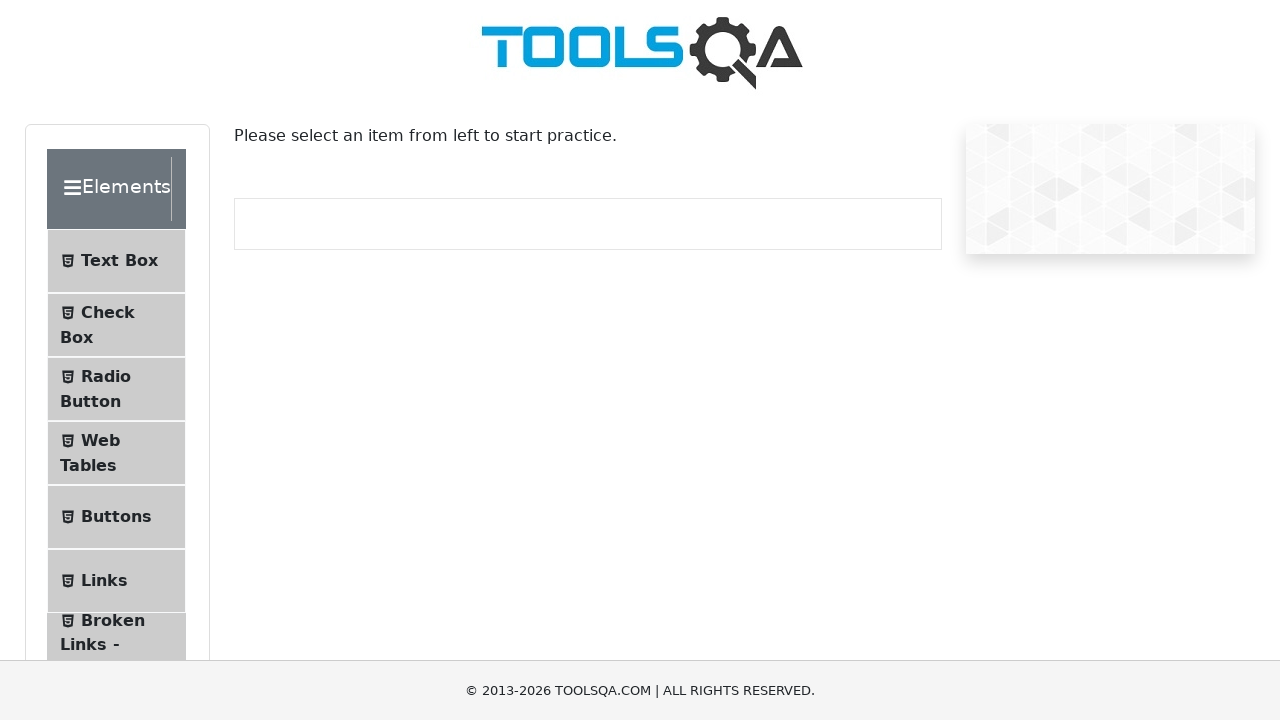

Clicked on Text Box element in sidebar at (116, 261) on li#item-0
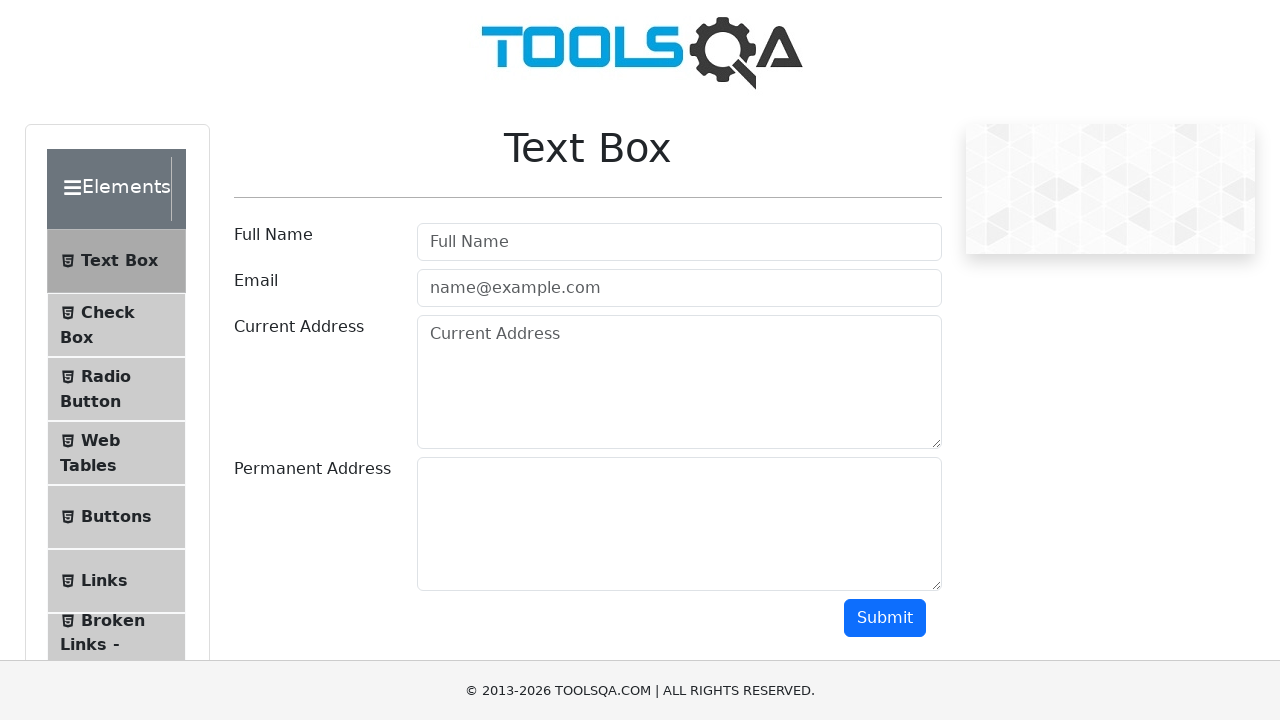

Navigated to Text Box page and URL verified
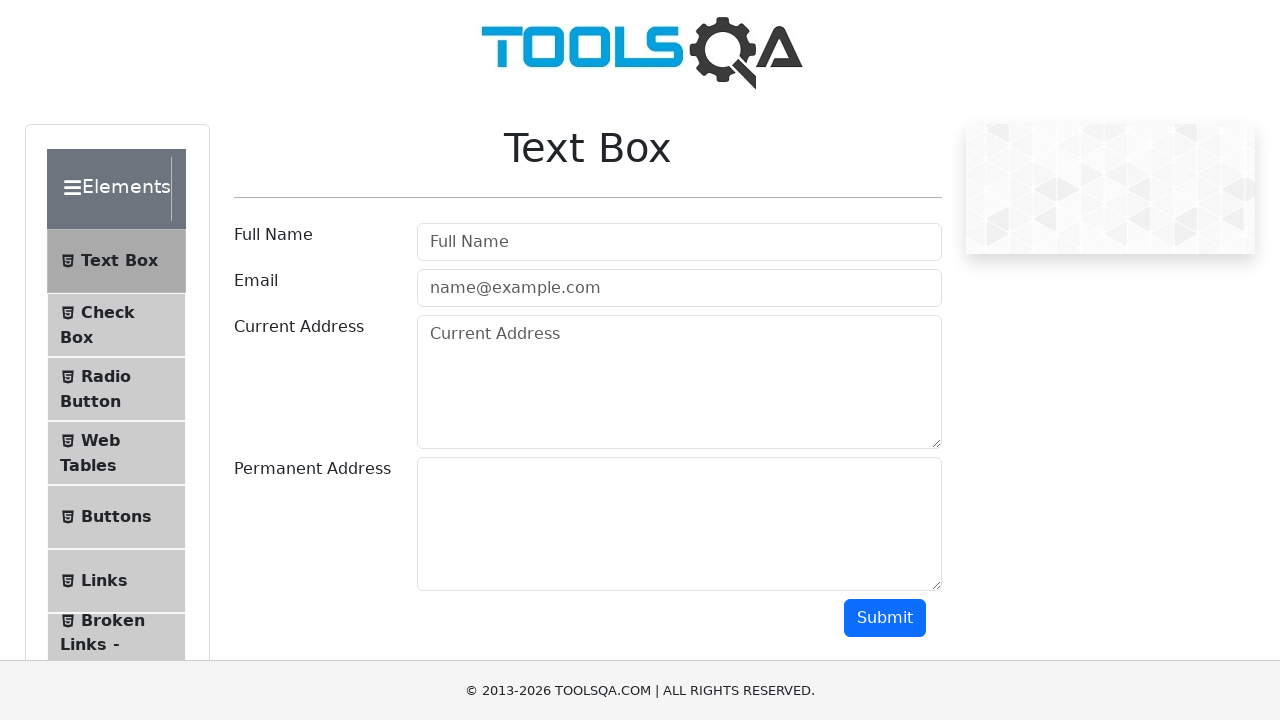

Text Box heading is visible
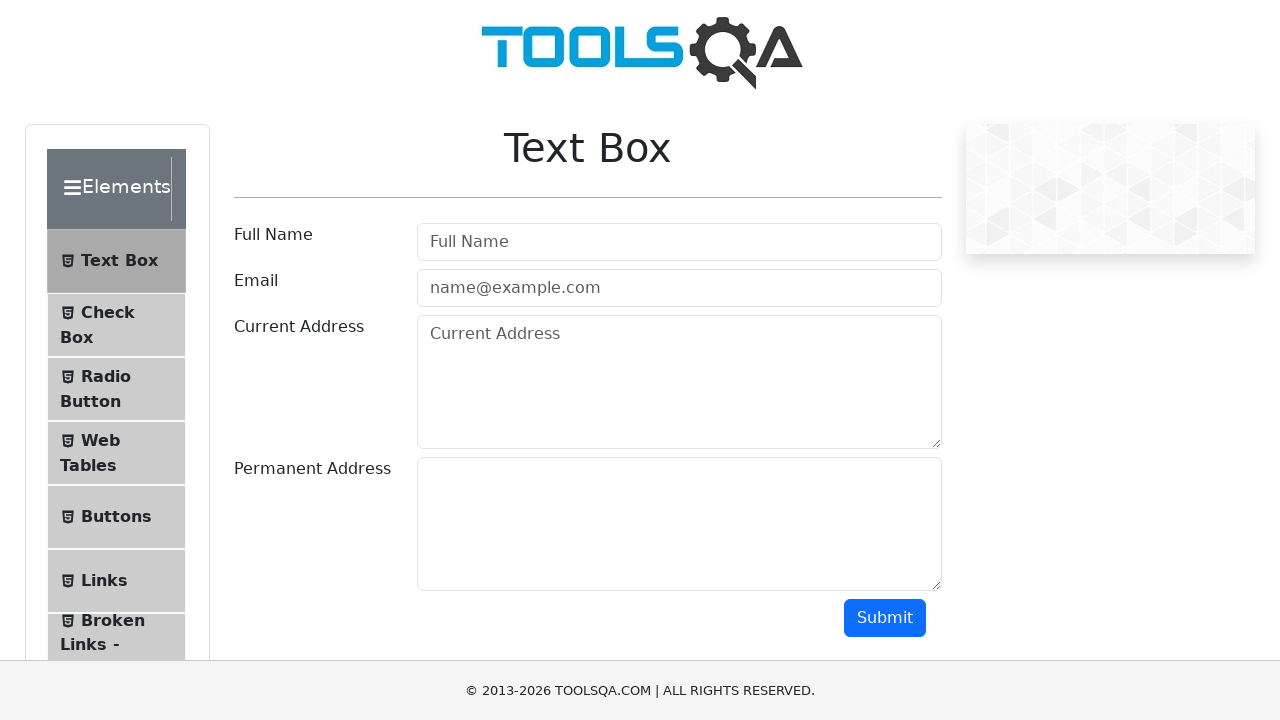

Filled Full Name field with 'kader' on #userName
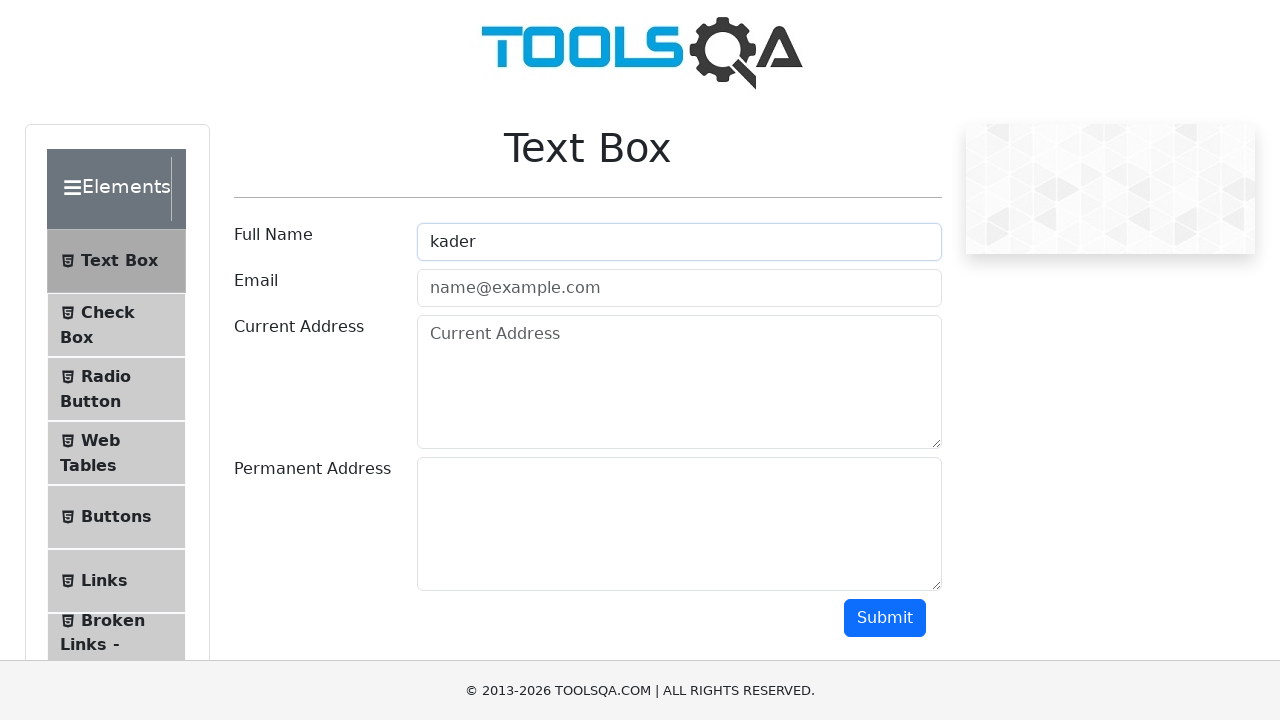

Filled Email field with 'kader@getmobil.com' on #userEmail
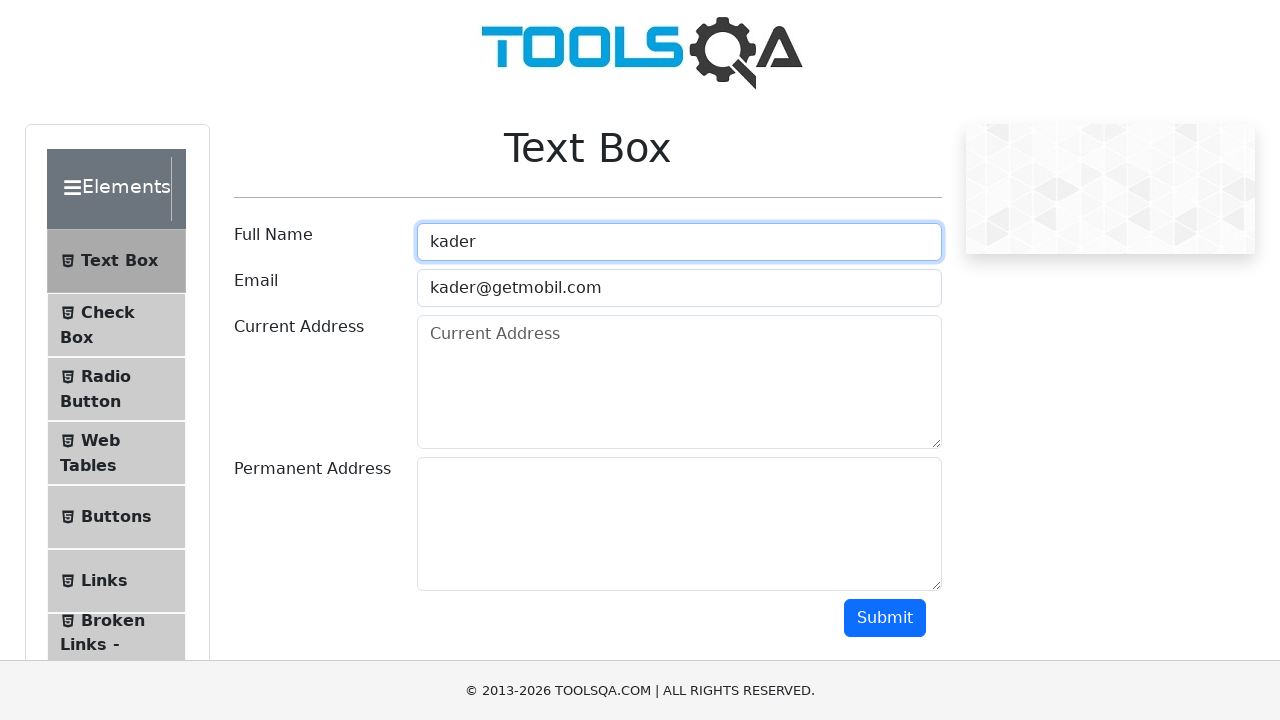

Filled Permanent Address field with 'permanent address' on #permanentAddress
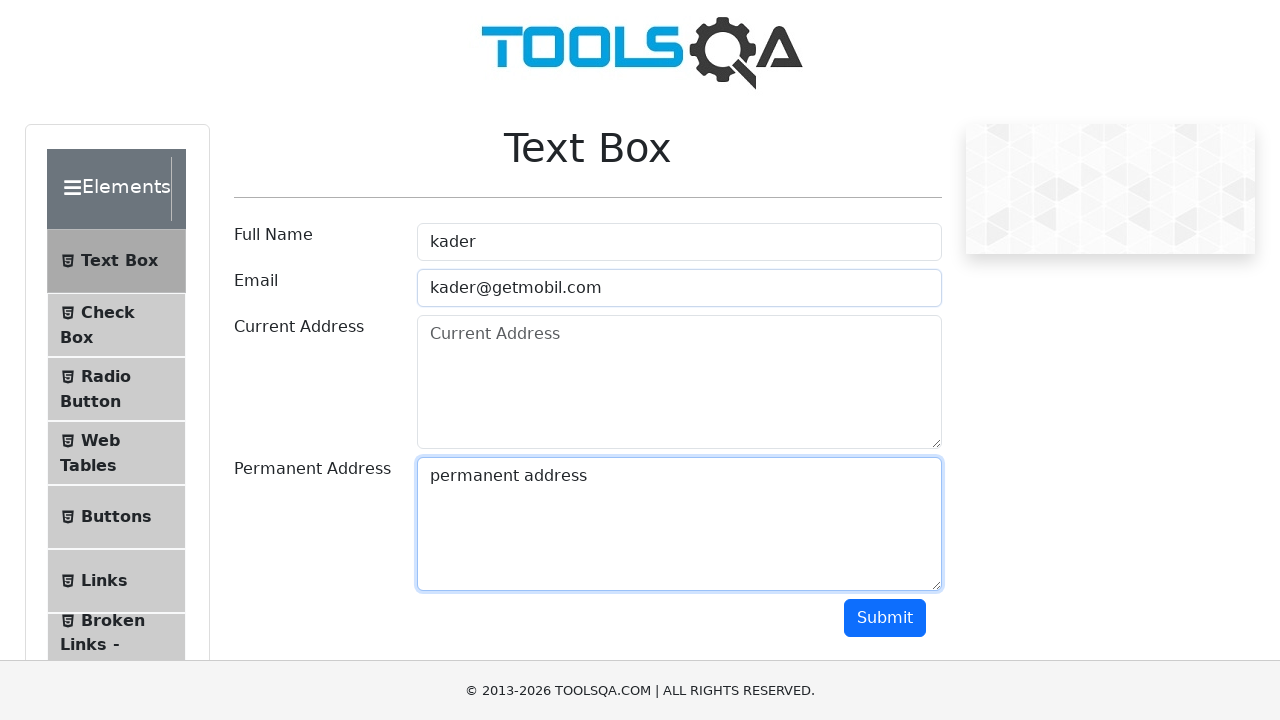

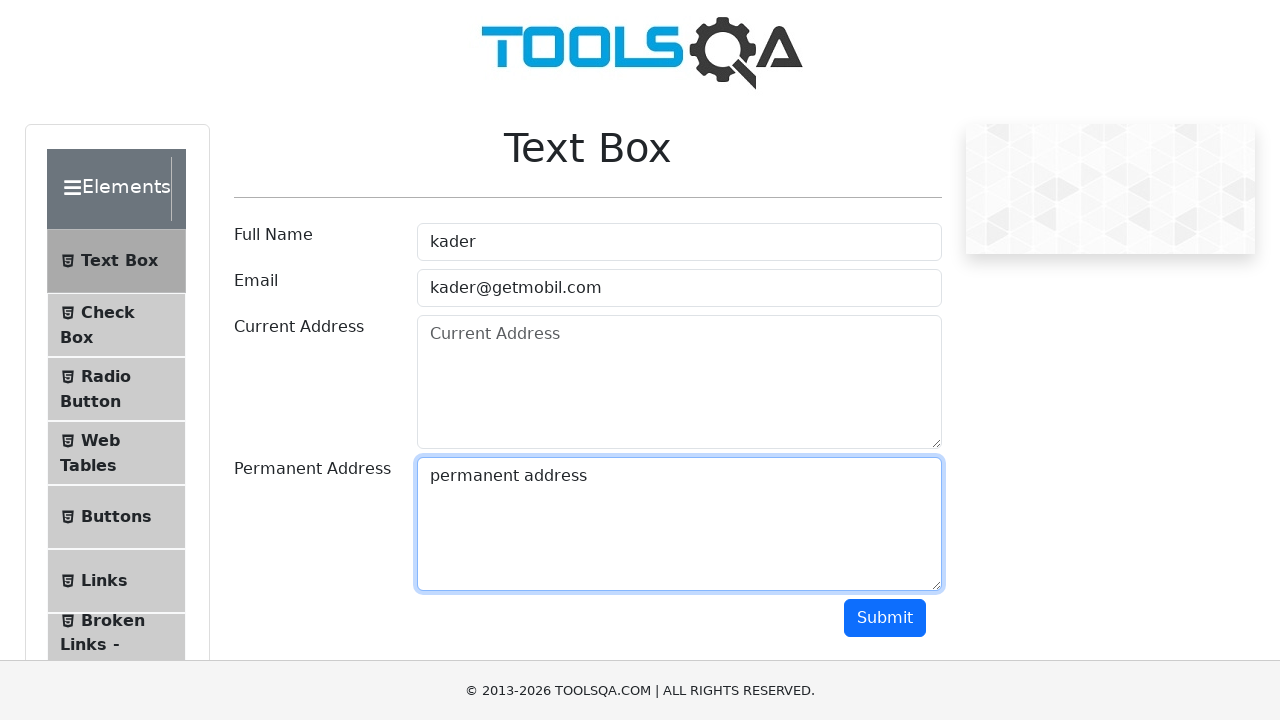